Tests drag and drop functionality on jQuery UI demo page by dragging an element to a drop target, then navigates to the Resizable demo page

Starting URL: https://jqueryui.com/droppable/

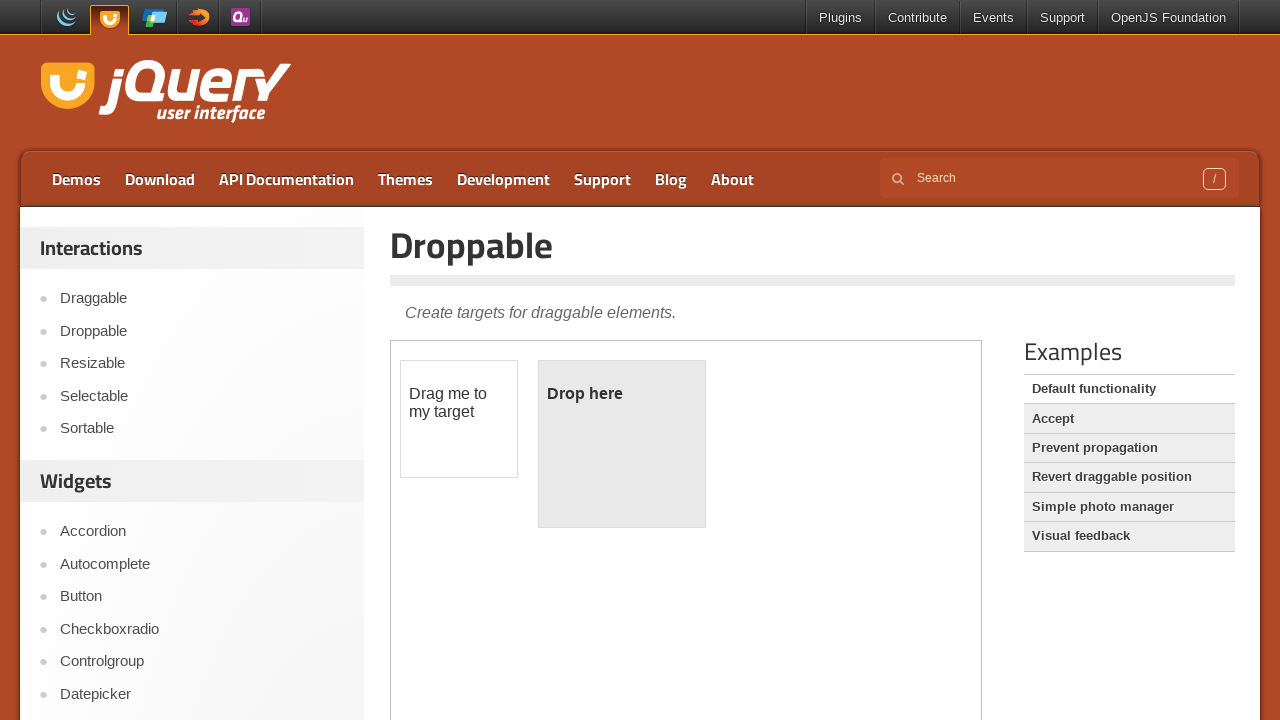

Located the demo frame containing drag and drop elements
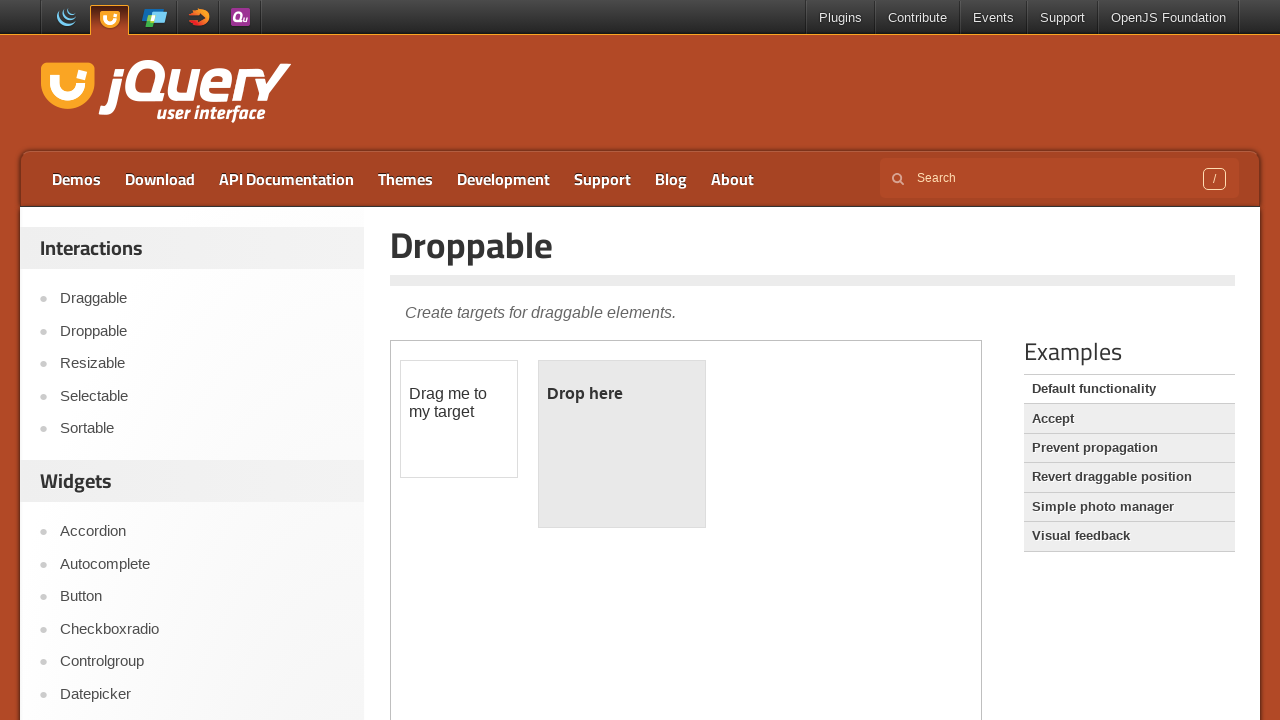

Located draggable and droppable elements within the frame
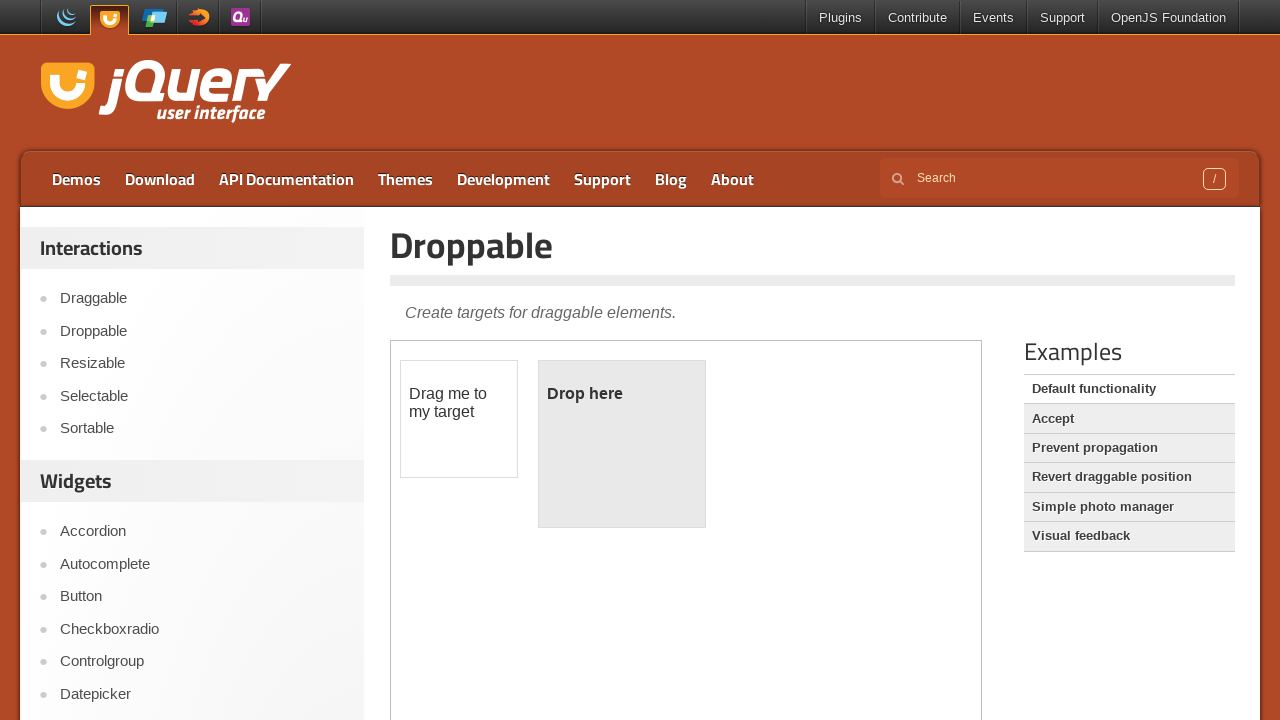

Retrieved draggable element text: '
	Drag me to my target
'
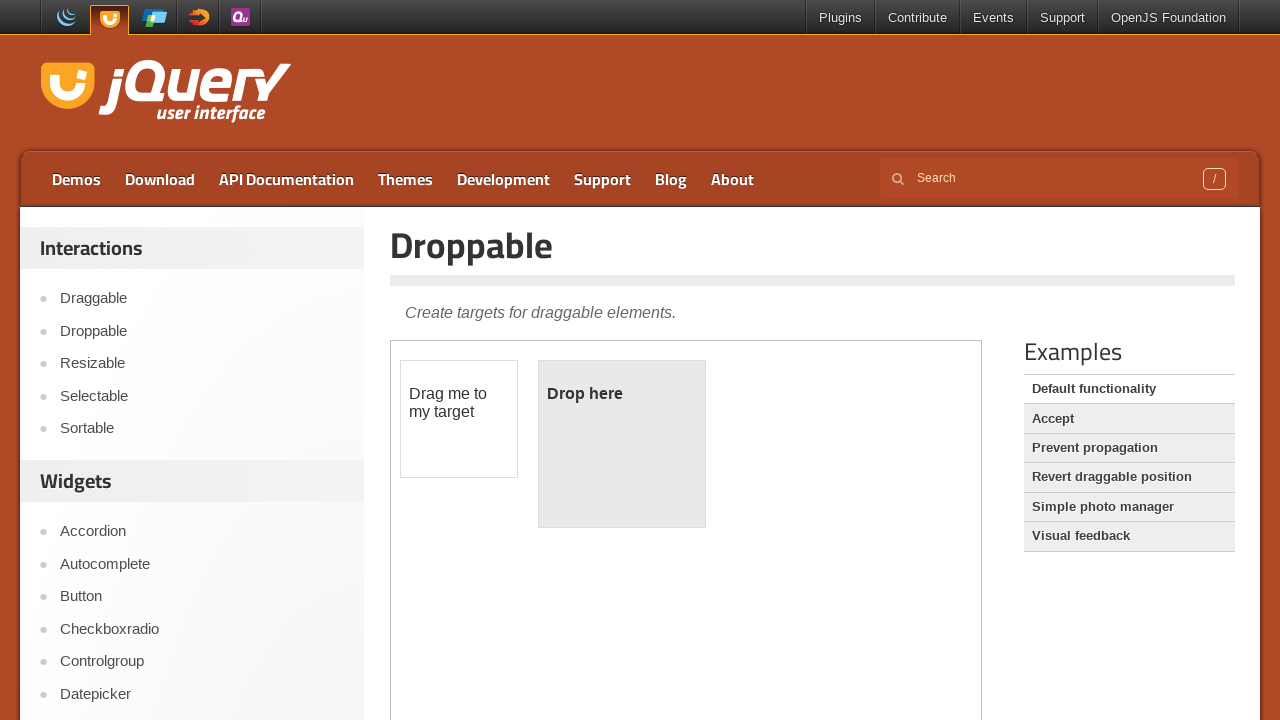

Dragged the element to the drop target at (622, 444)
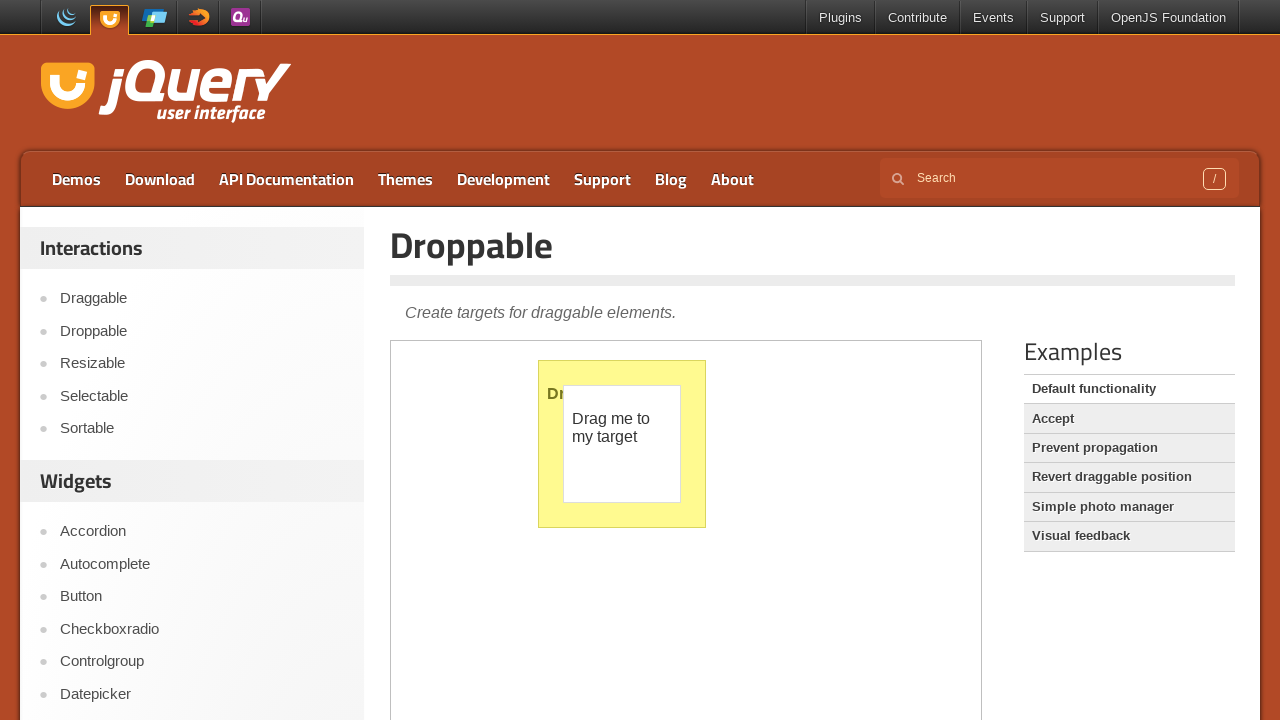

Clicked on Resizable link to navigate to the Resizable demo page at (202, 364) on a:has-text('Resizable')
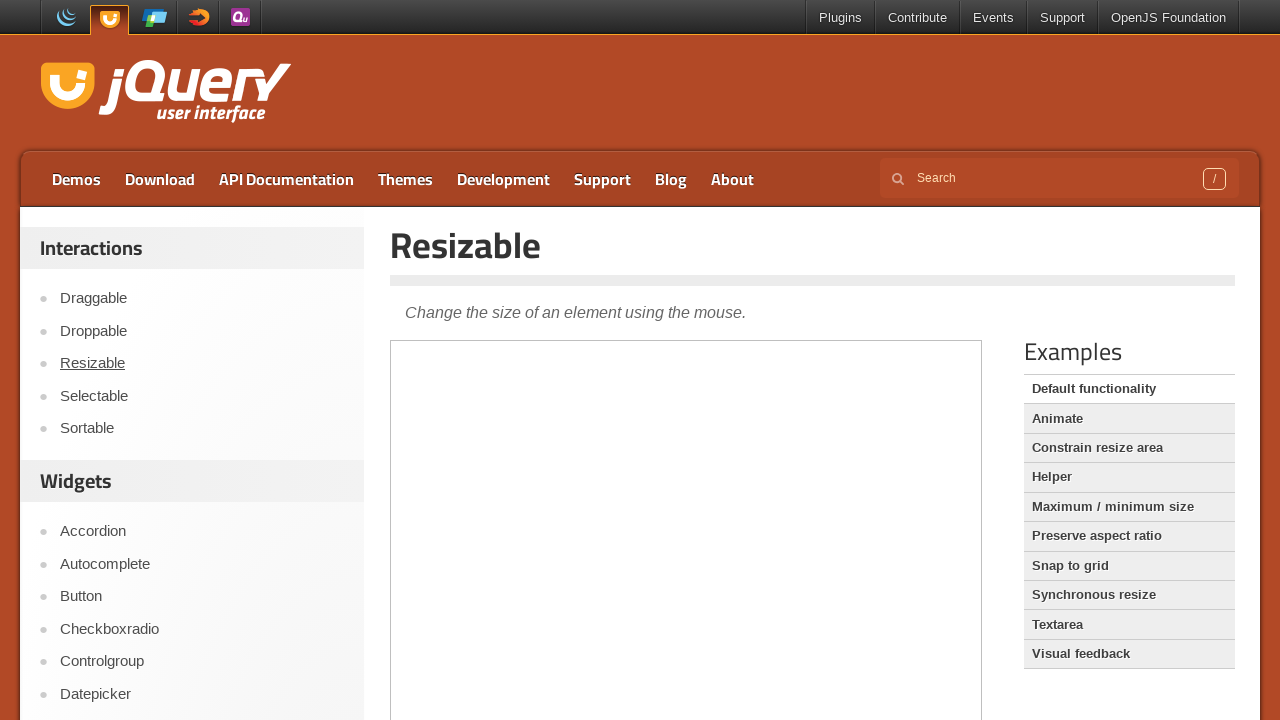

Navigated to new page with title: 'Resizable | jQuery UI'
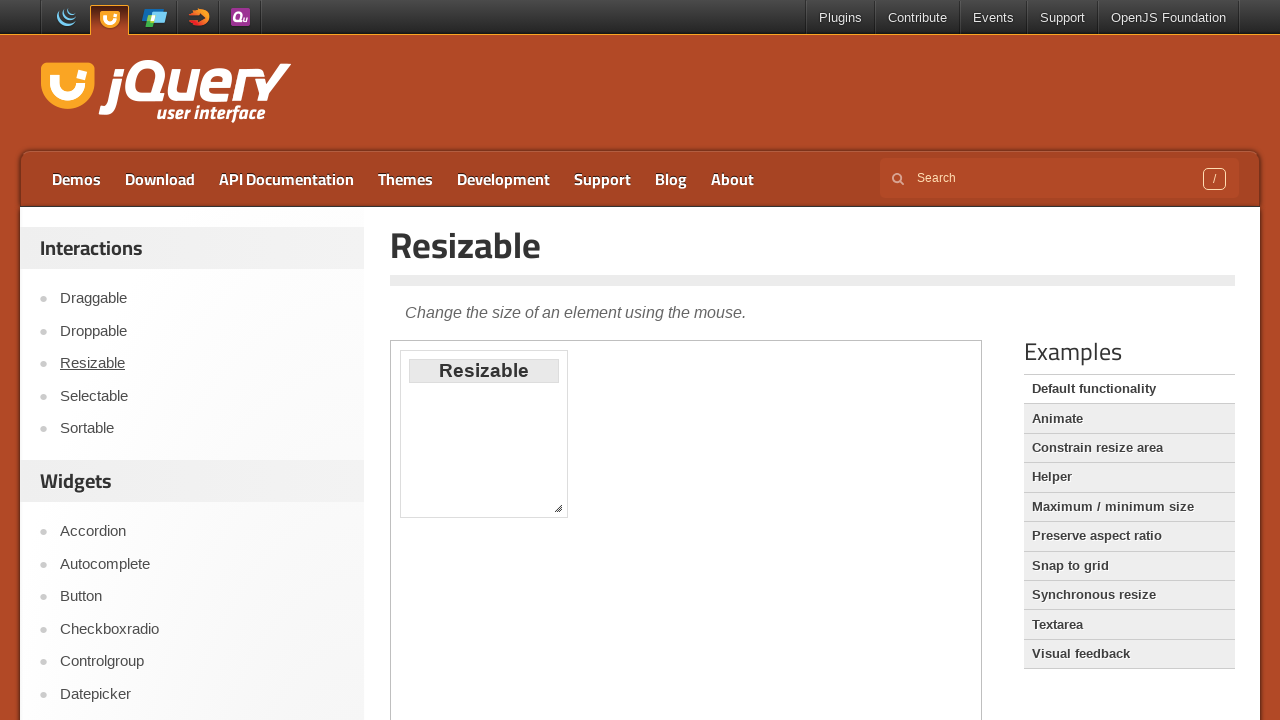

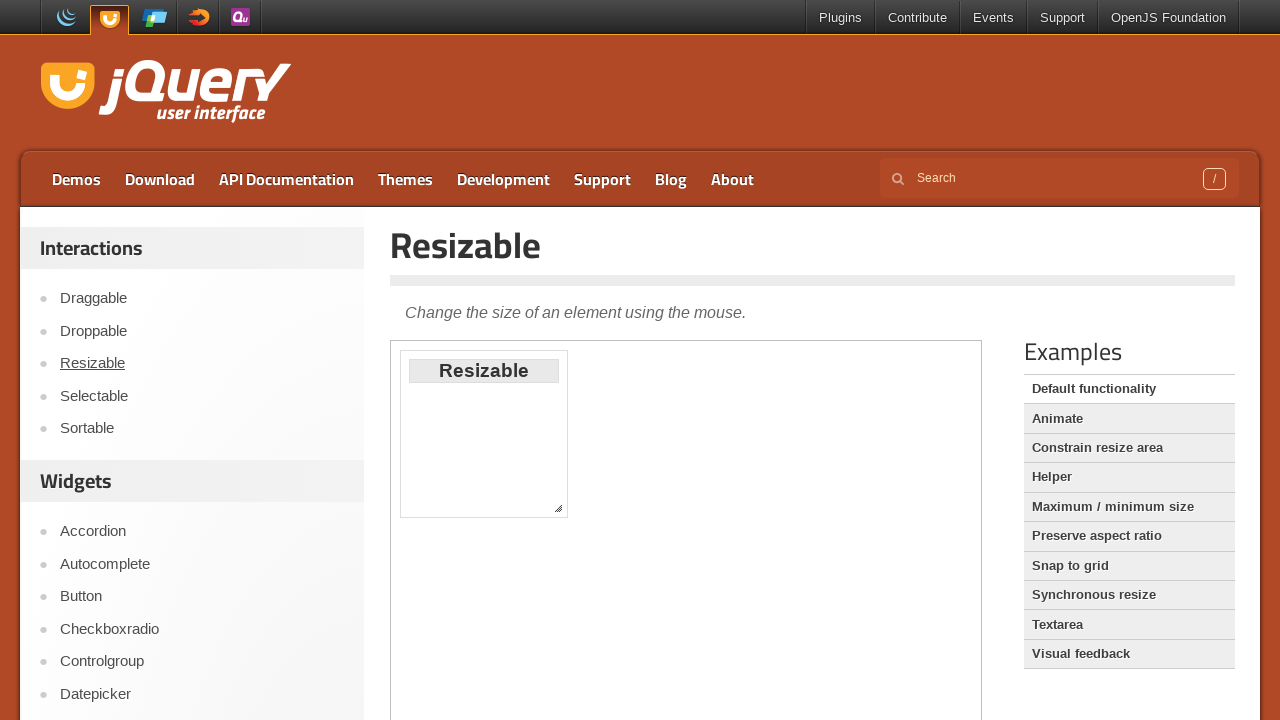